Tests that edits are cancelled when pressing Escape key

Starting URL: https://demo.playwright.dev/todomvc

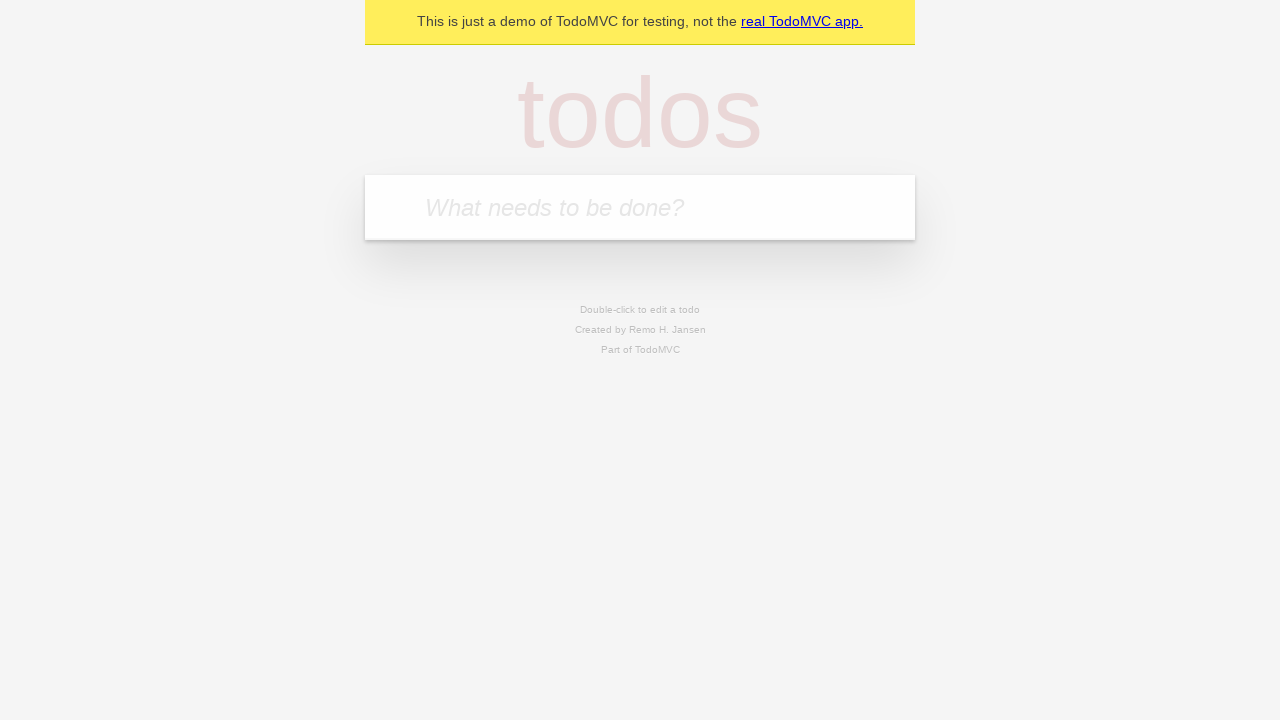

Filled first todo input with 'buy some cheese' on internal:attr=[placeholder="What needs to be done?"i]
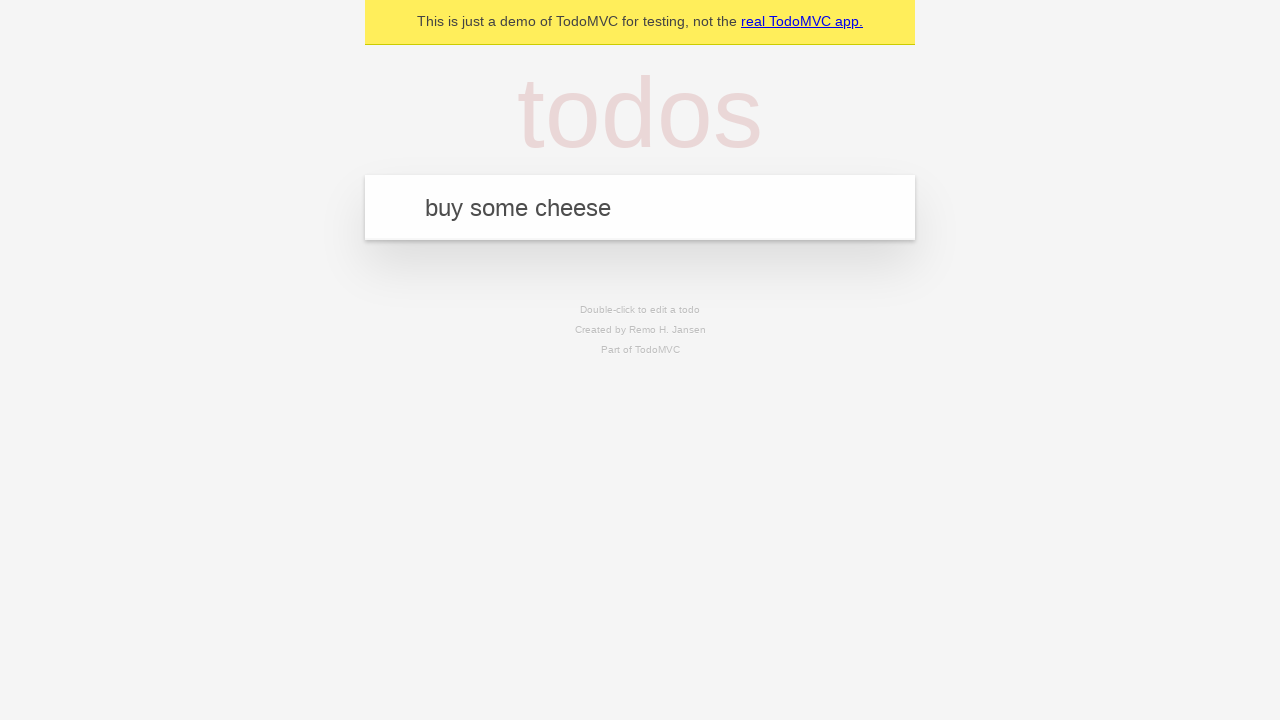

Pressed Enter to create first todo on internal:attr=[placeholder="What needs to be done?"i]
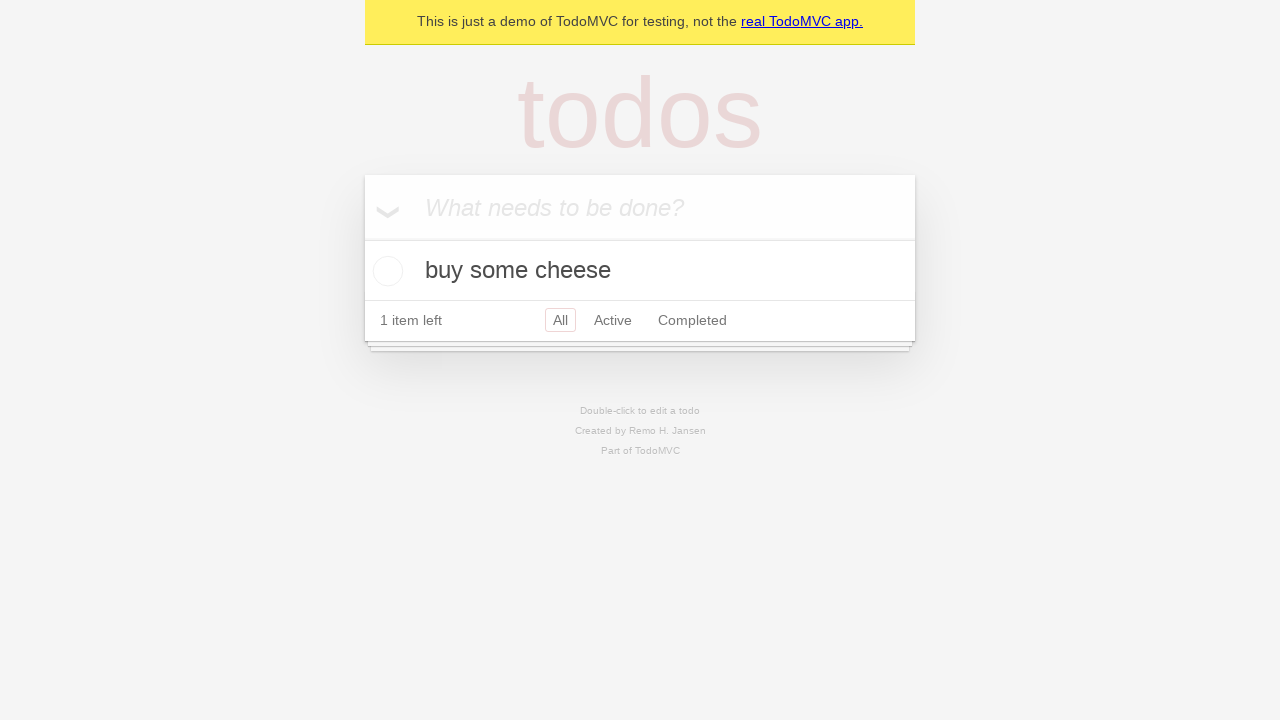

Filled second todo input with 'feed the cat' on internal:attr=[placeholder="What needs to be done?"i]
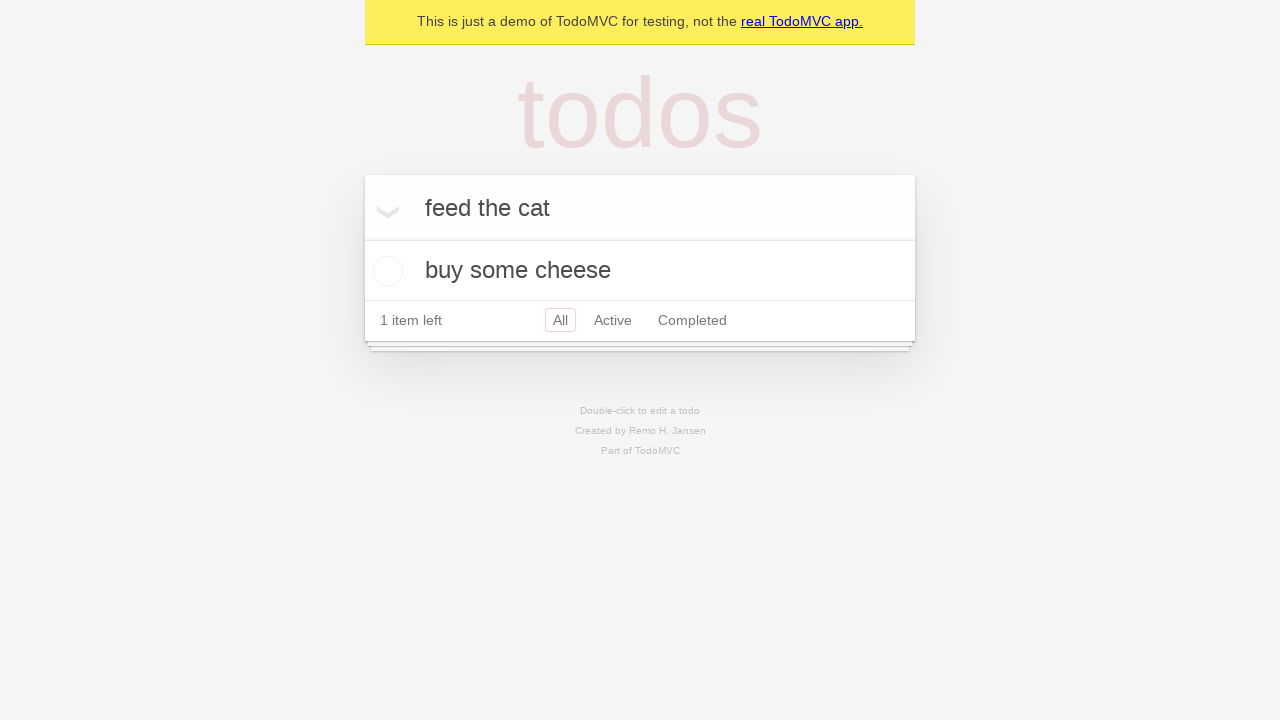

Pressed Enter to create second todo on internal:attr=[placeholder="What needs to be done?"i]
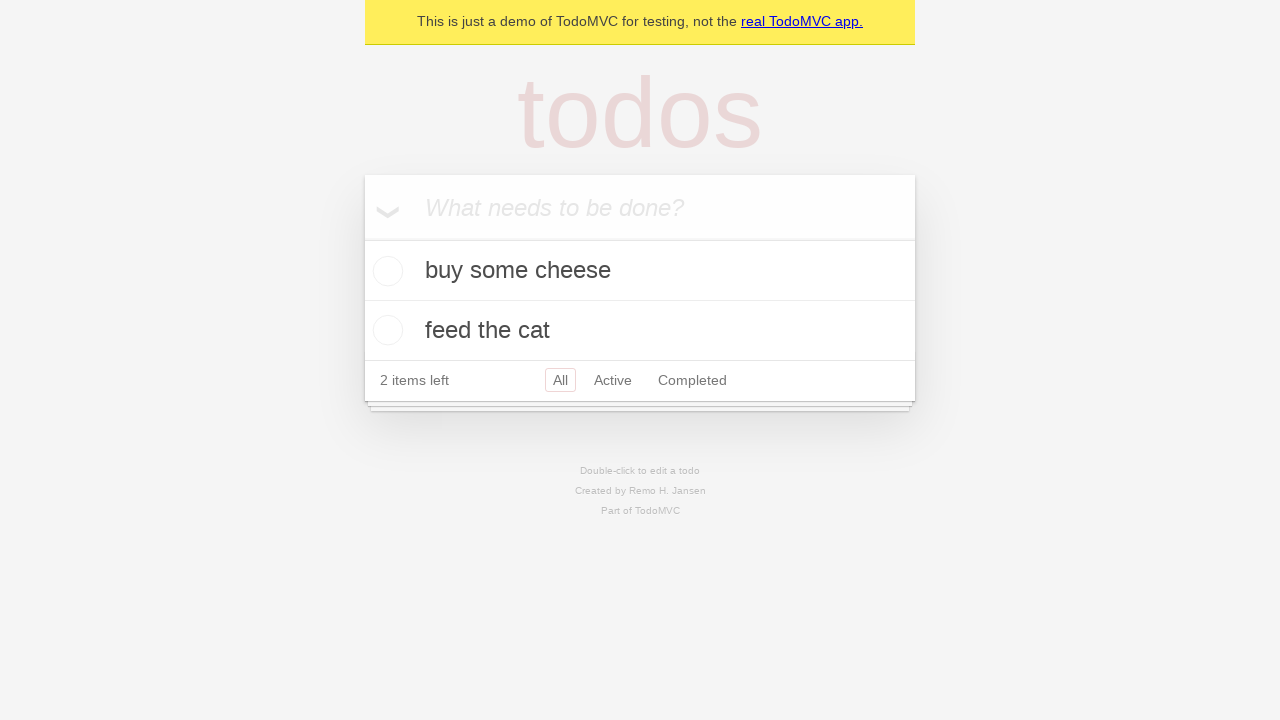

Filled third todo input with 'book a doctors appointment' on internal:attr=[placeholder="What needs to be done?"i]
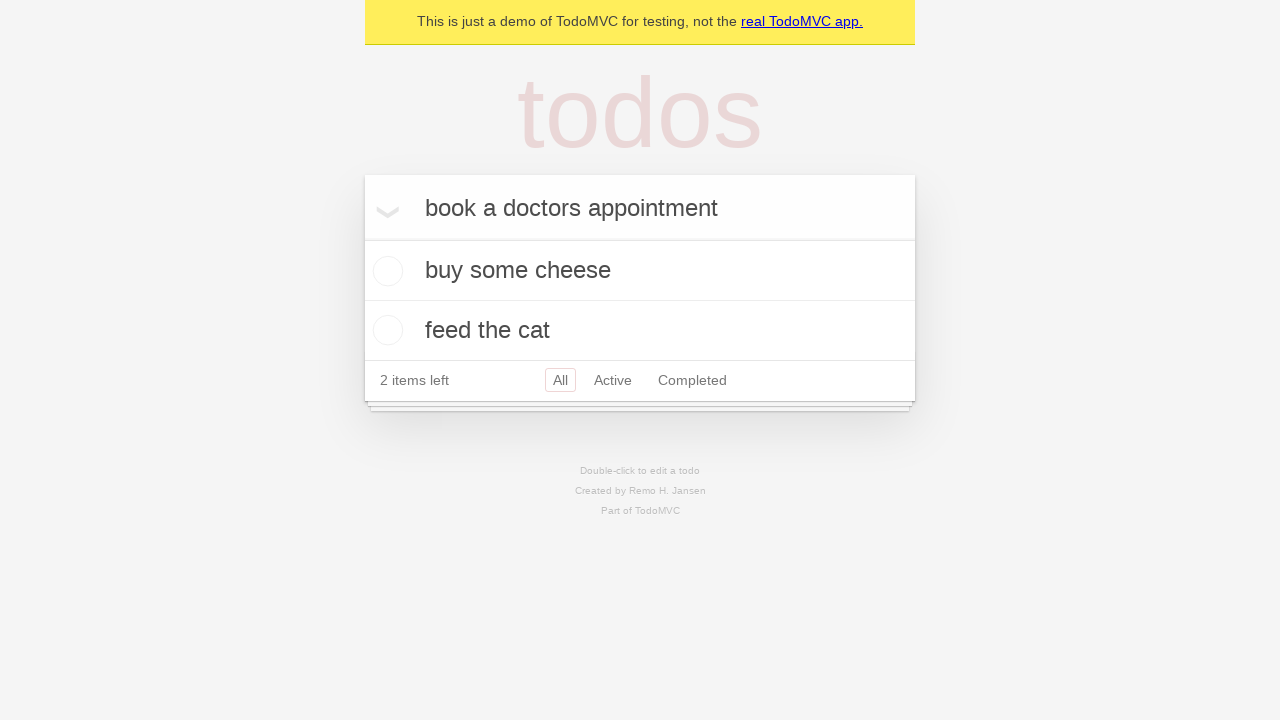

Pressed Enter to create third todo on internal:attr=[placeholder="What needs to be done?"i]
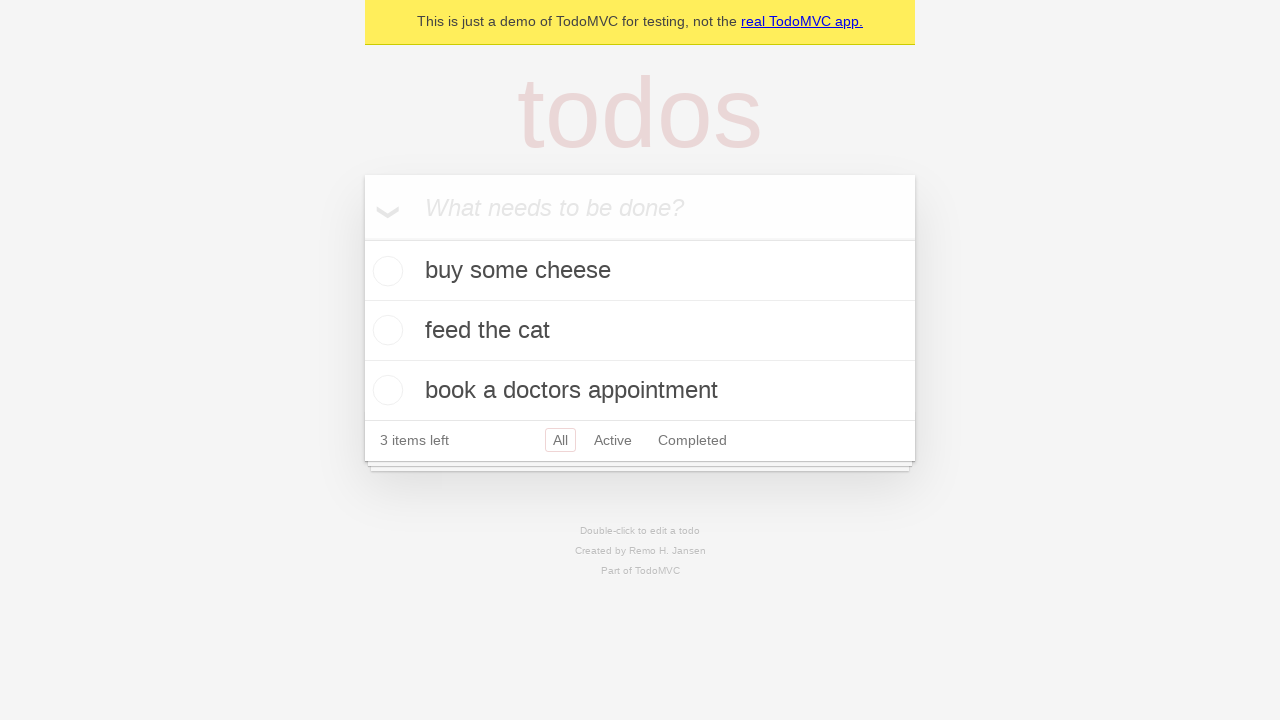

Waited for all 3 todo items to be created
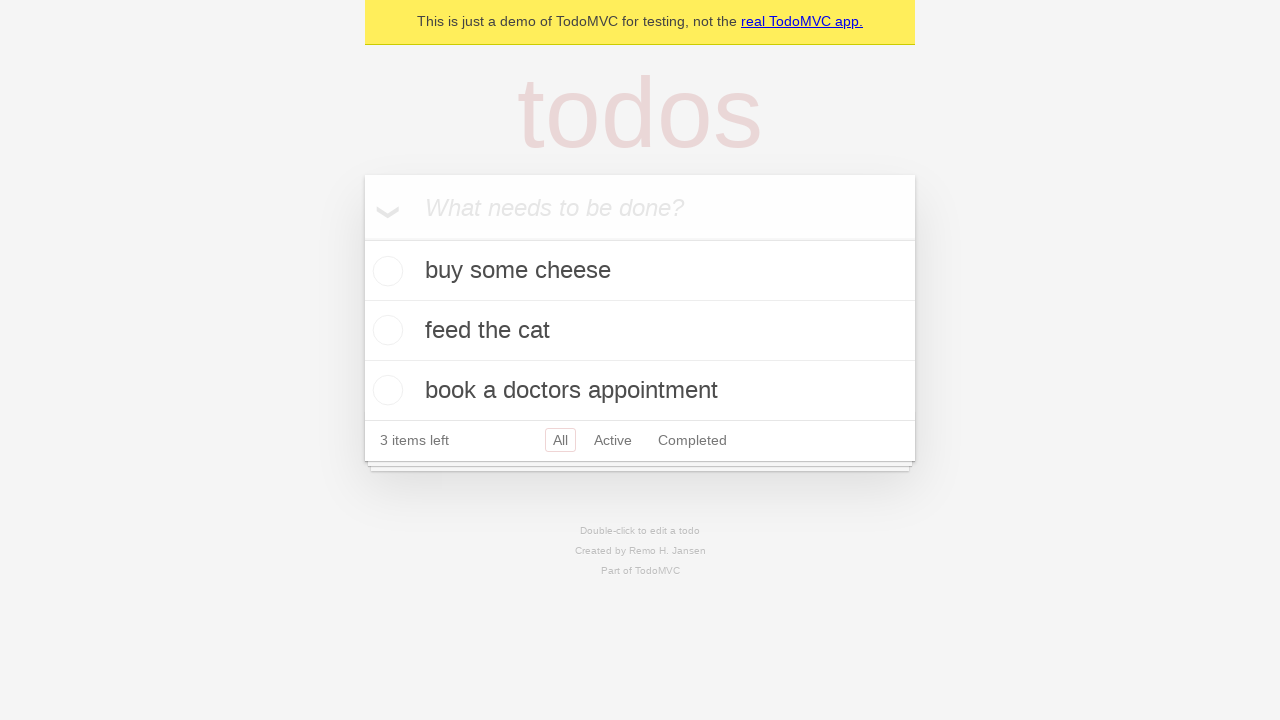

Located all todo items
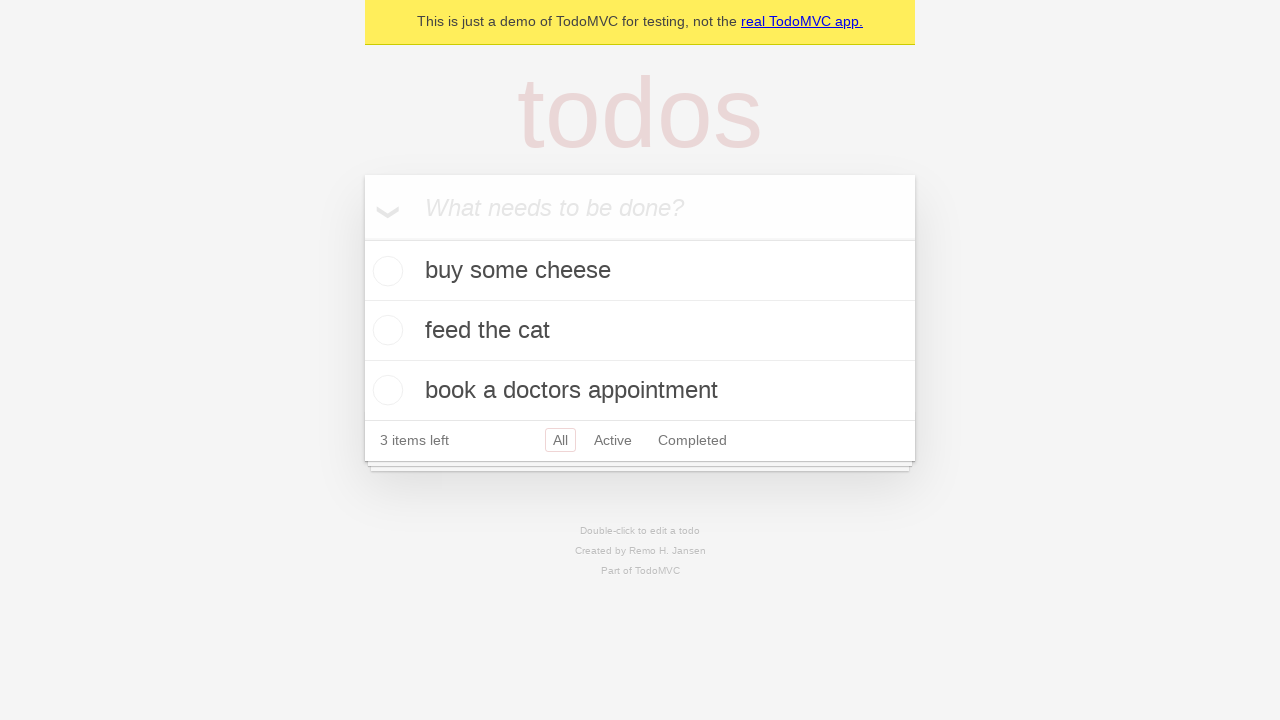

Double-clicked second todo item to enter edit mode at (640, 331) on internal:testid=[data-testid="todo-item"s] >> nth=1
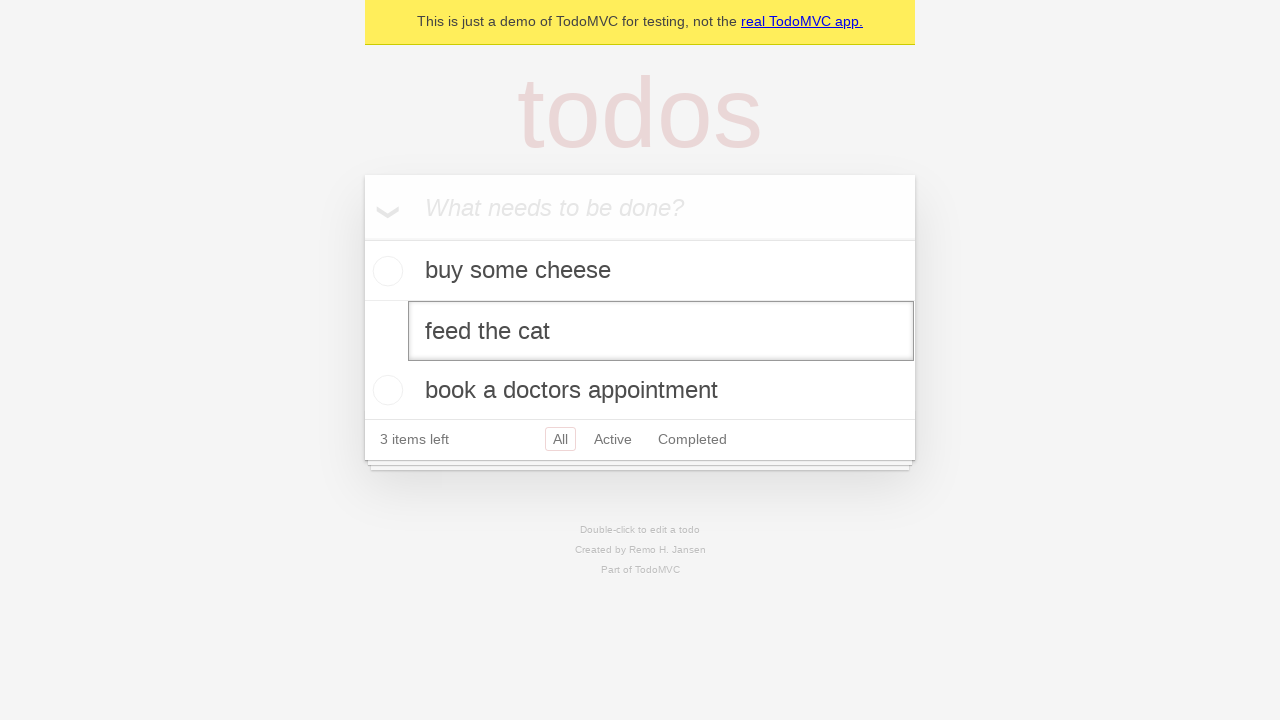

Filled edit textbox with 'buy some sausages' on internal:testid=[data-testid="todo-item"s] >> nth=1 >> internal:role=textbox[nam
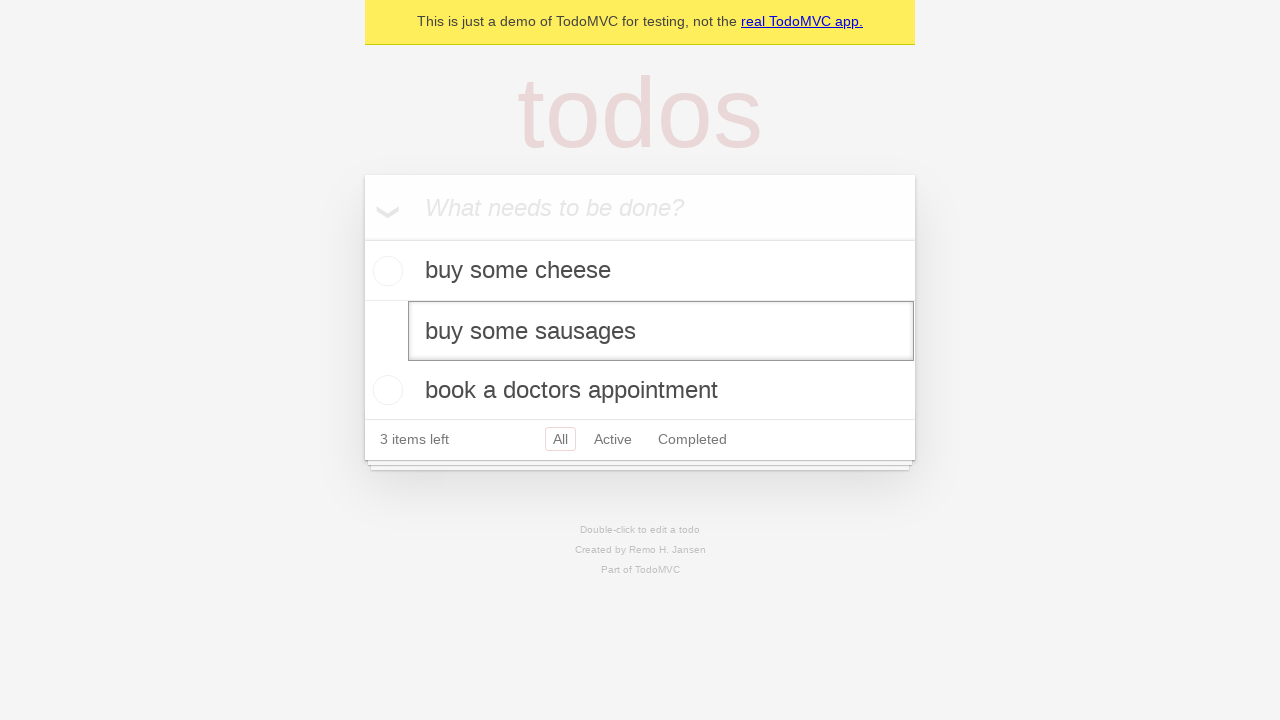

Pressed Escape key to cancel edits on internal:testid=[data-testid="todo-item"s] >> nth=1 >> internal:role=textbox[nam
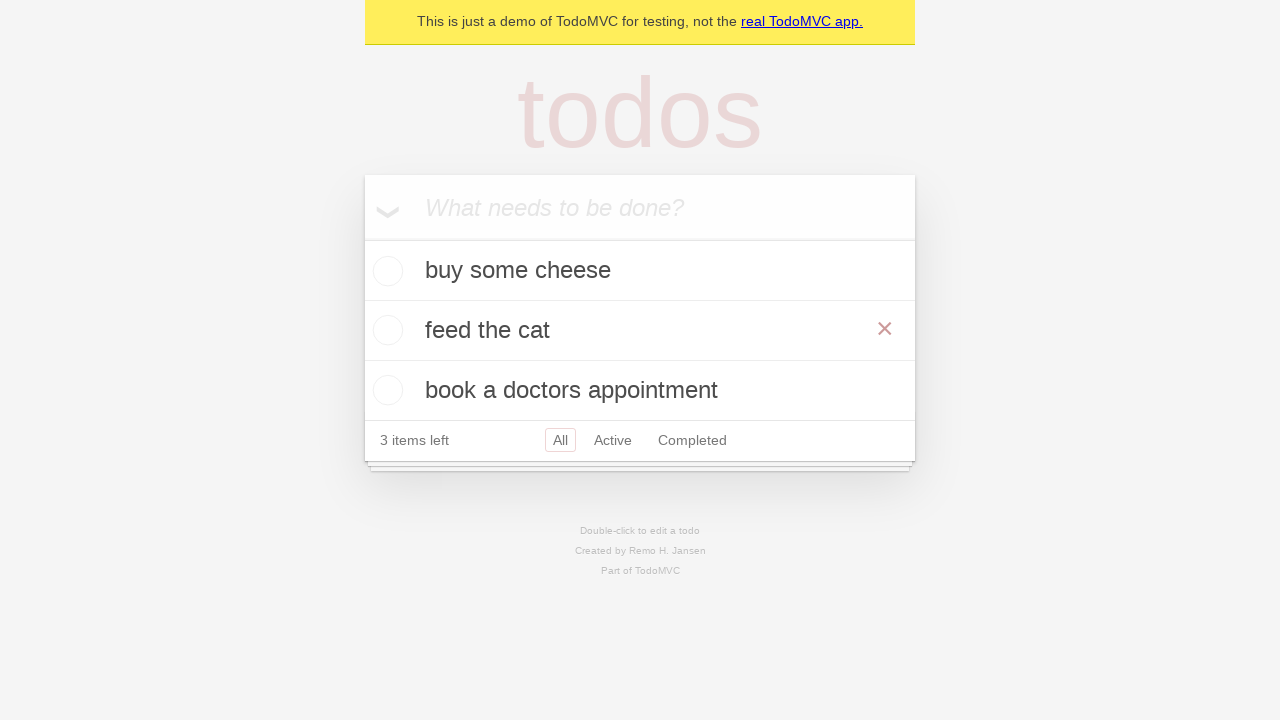

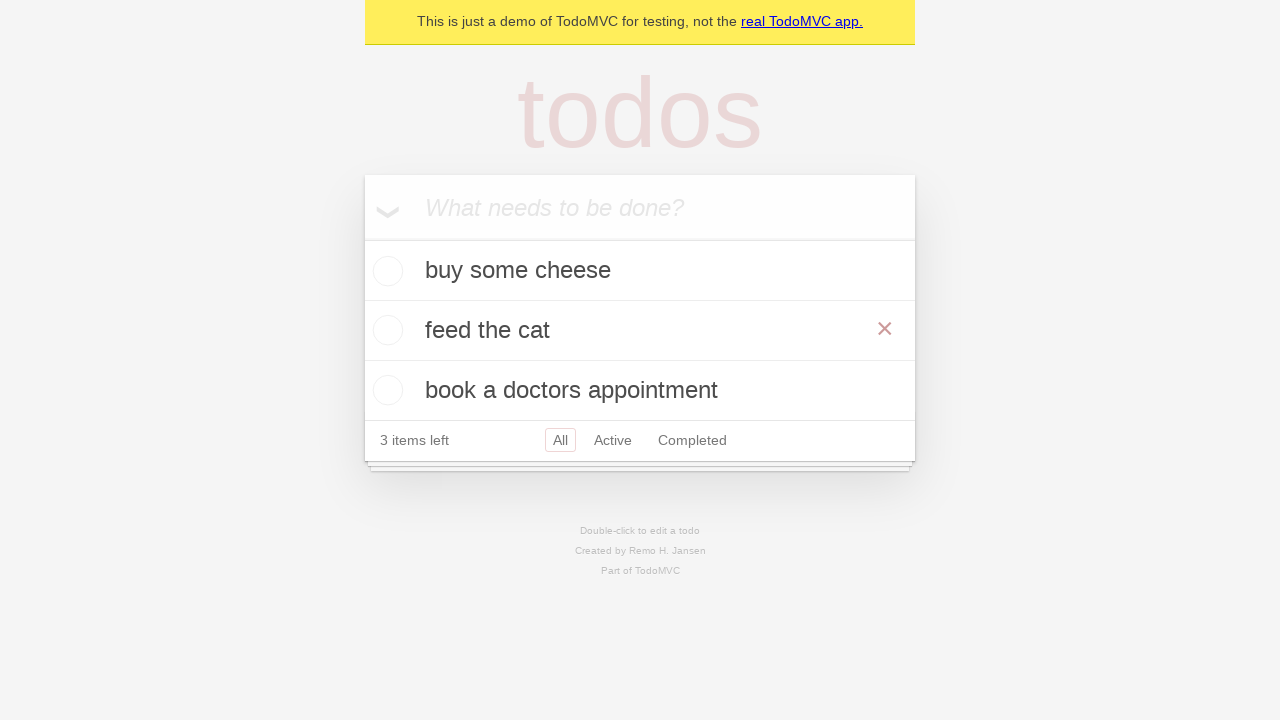